Tests dynamic content loading by clicking a Start button, verifying loading bar visibility, and reading the displayed text after loading completes

Starting URL: http://the-internet.herokuapp.com/dynamic_loading/2

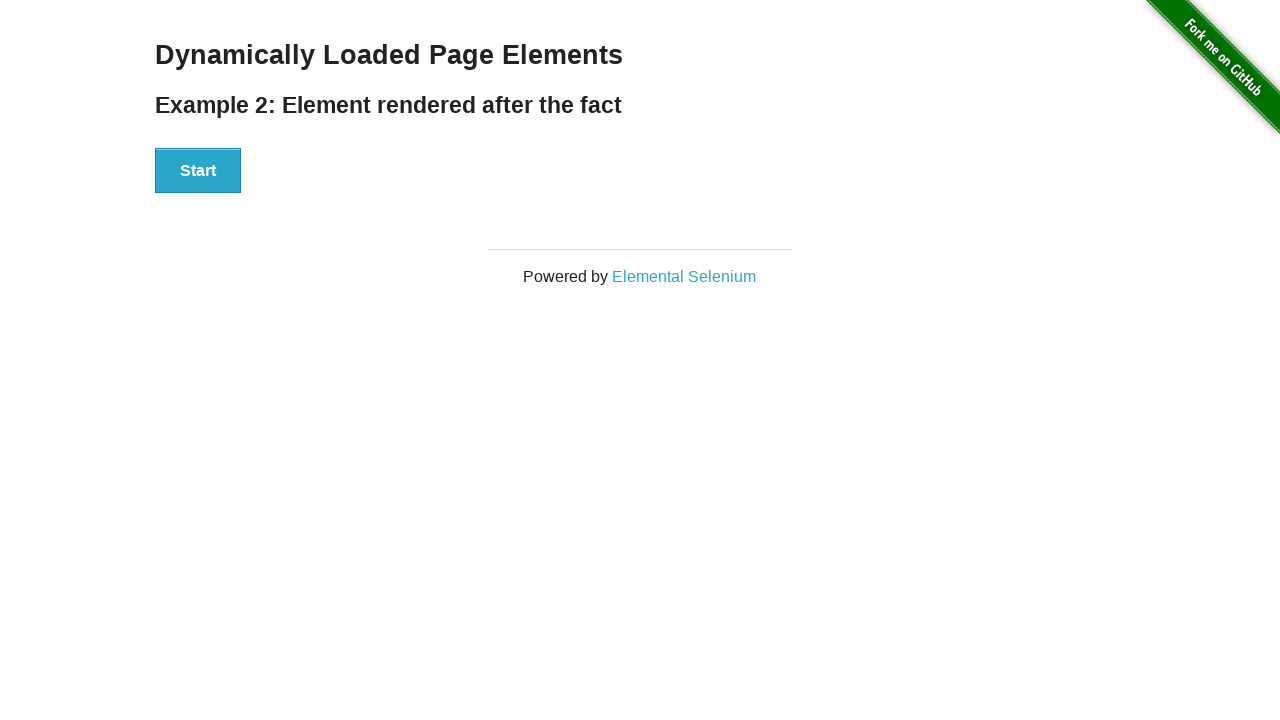

Clicked the Start button to initiate dynamic content loading at (198, 171) on button:has-text('Start')
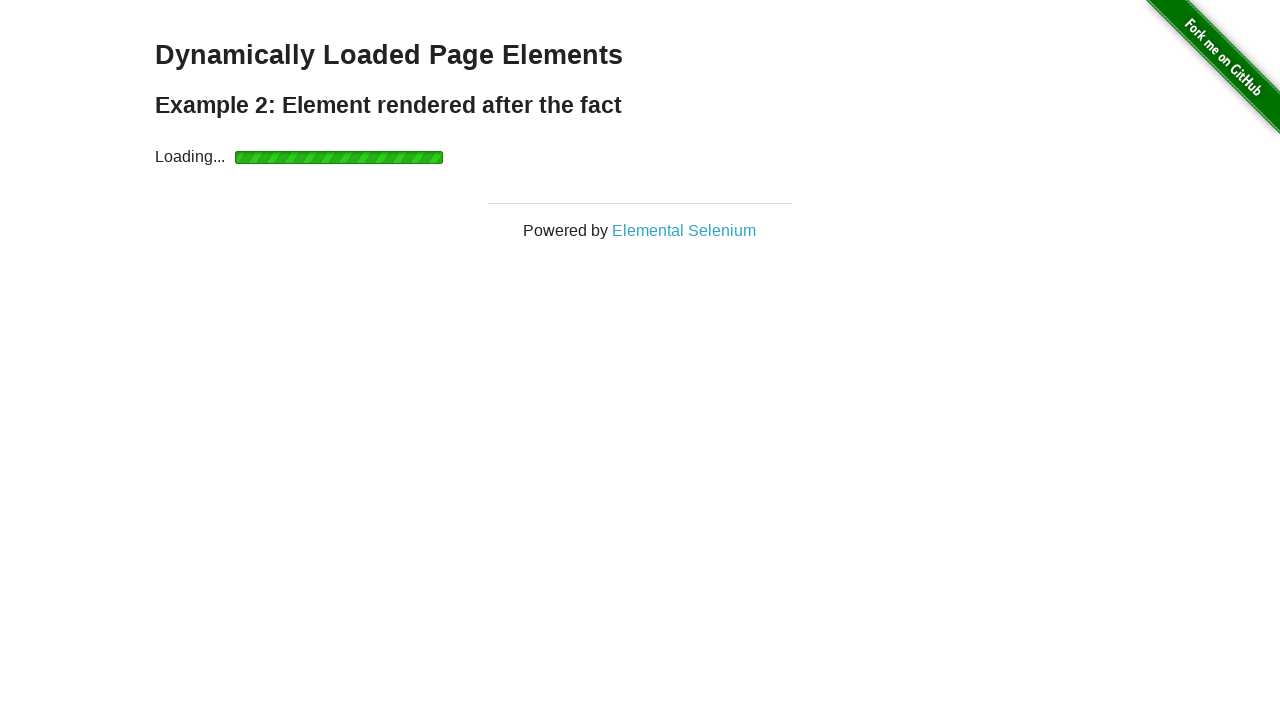

Loading bar became visible
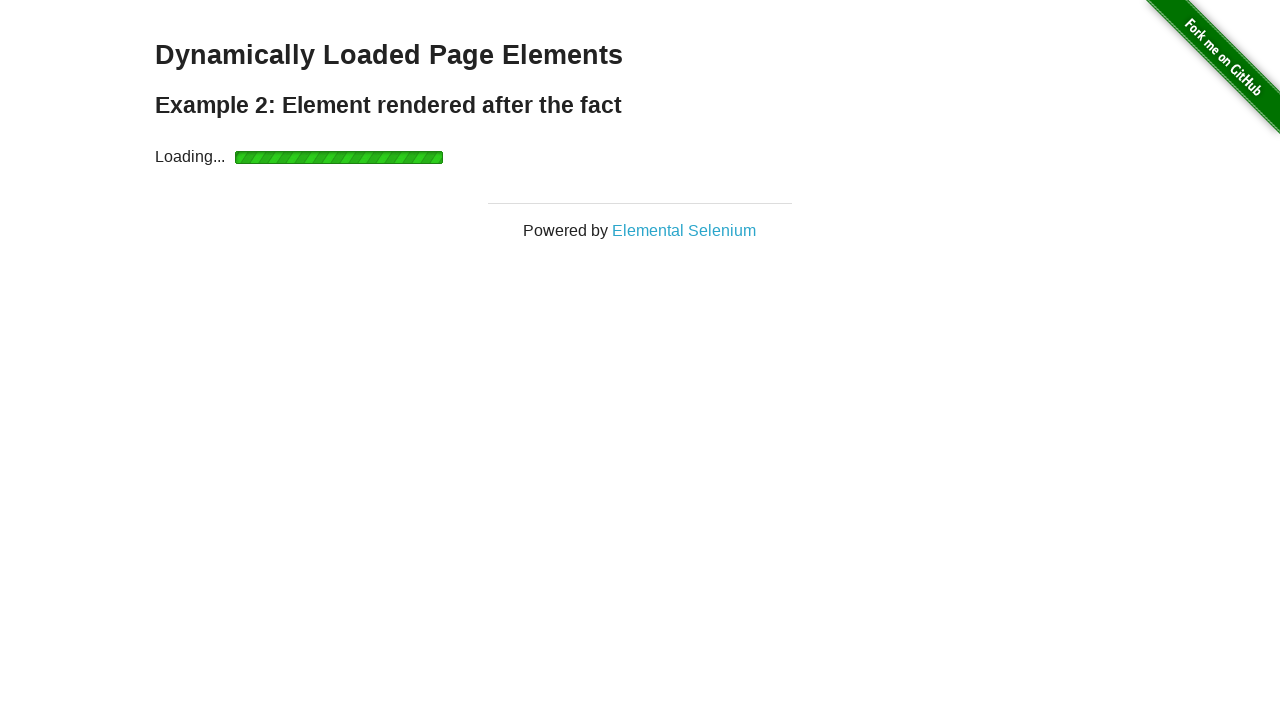

Loading bar disappeared, content loading completed
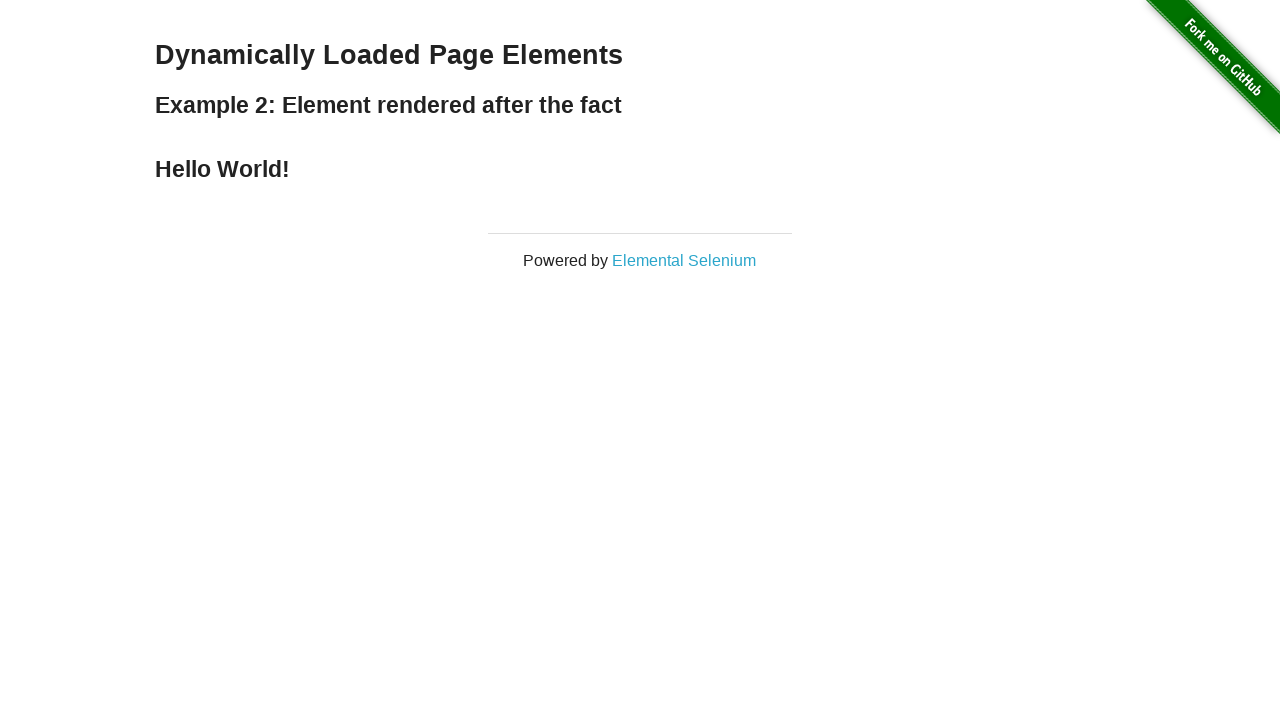

Finish text element became visible
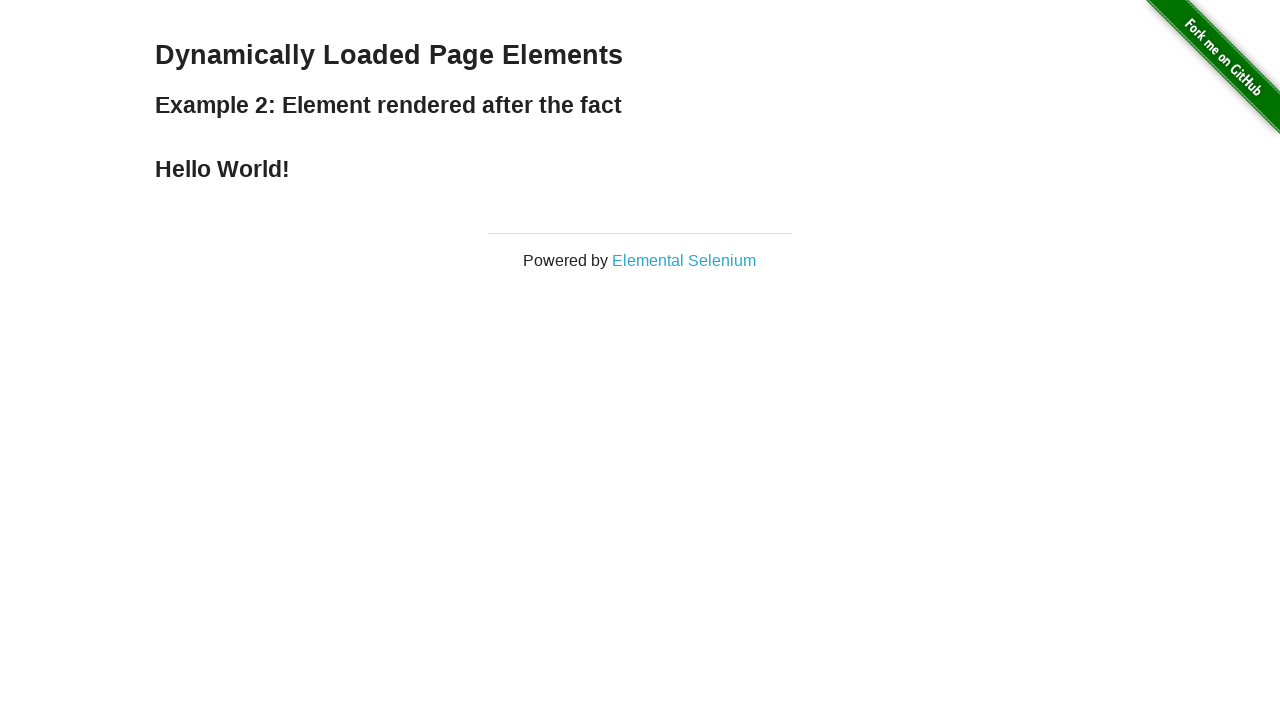

Read displayed text: Hello World!
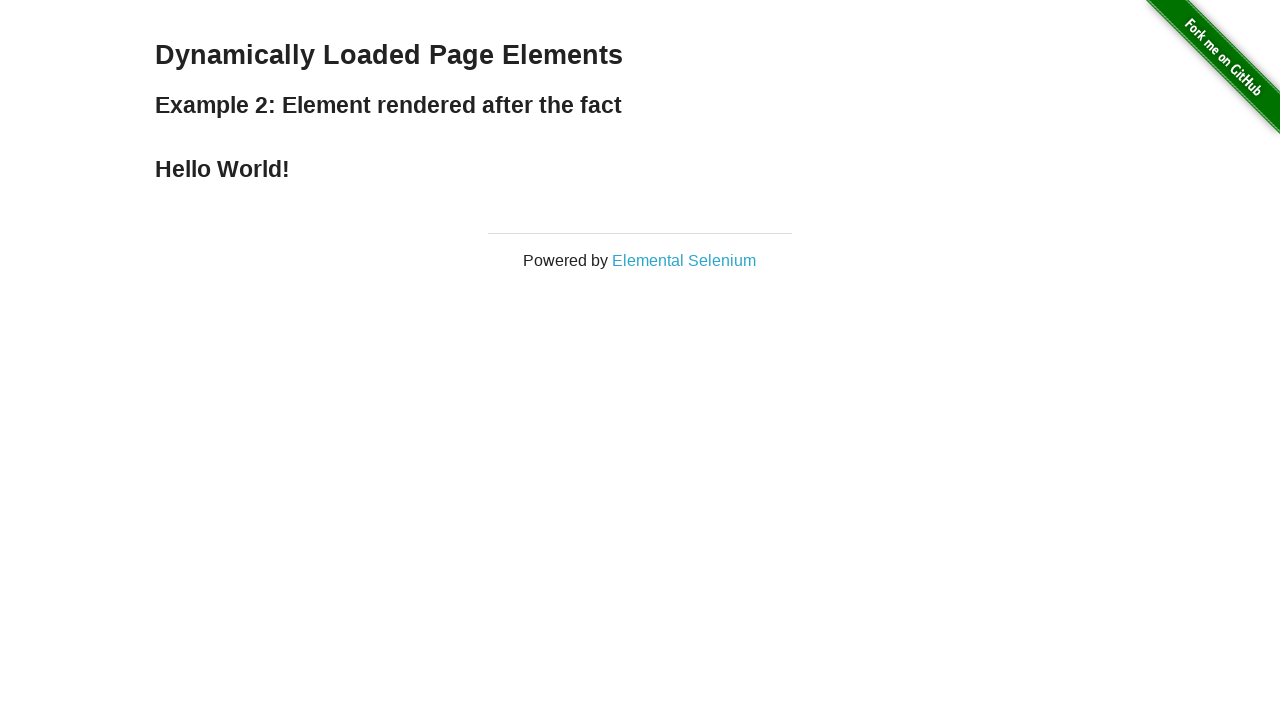

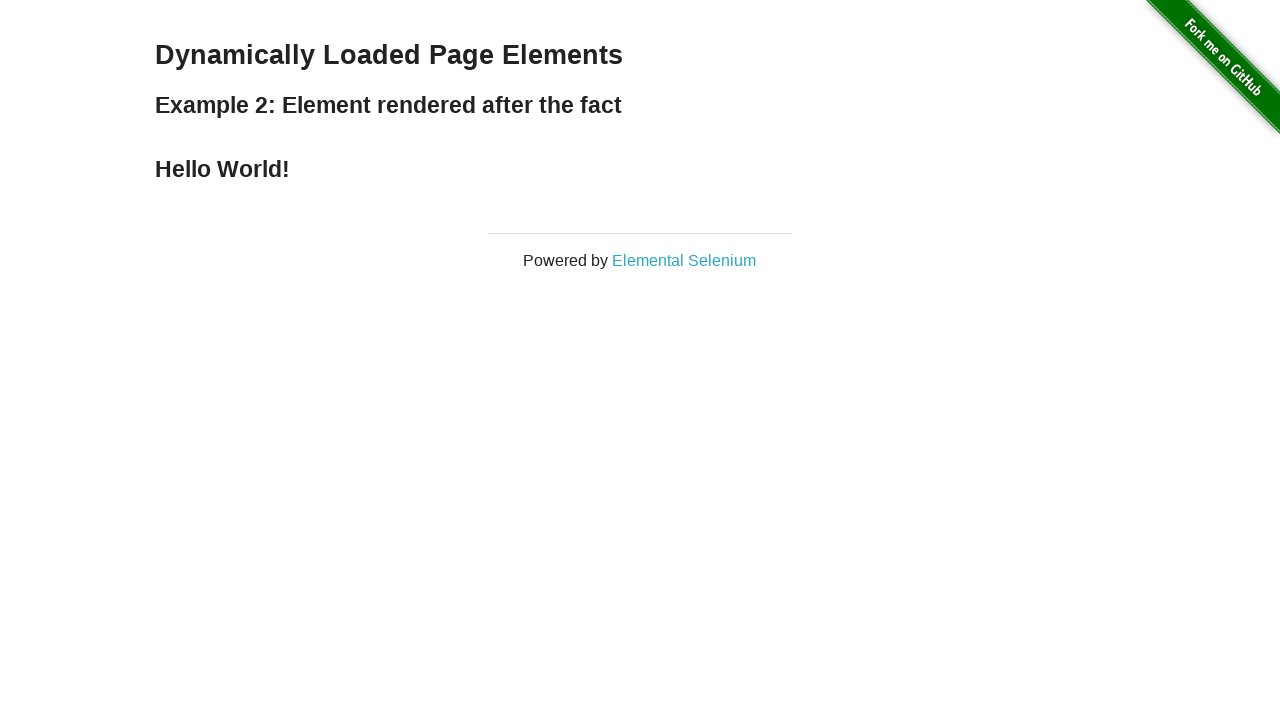